Tests dynamic content loading by clicking a Start button and verifying that "Hello World!" text appears after loading completes (alternative implementation)

Starting URL: https://the-internet.herokuapp.com/dynamic_loading/1

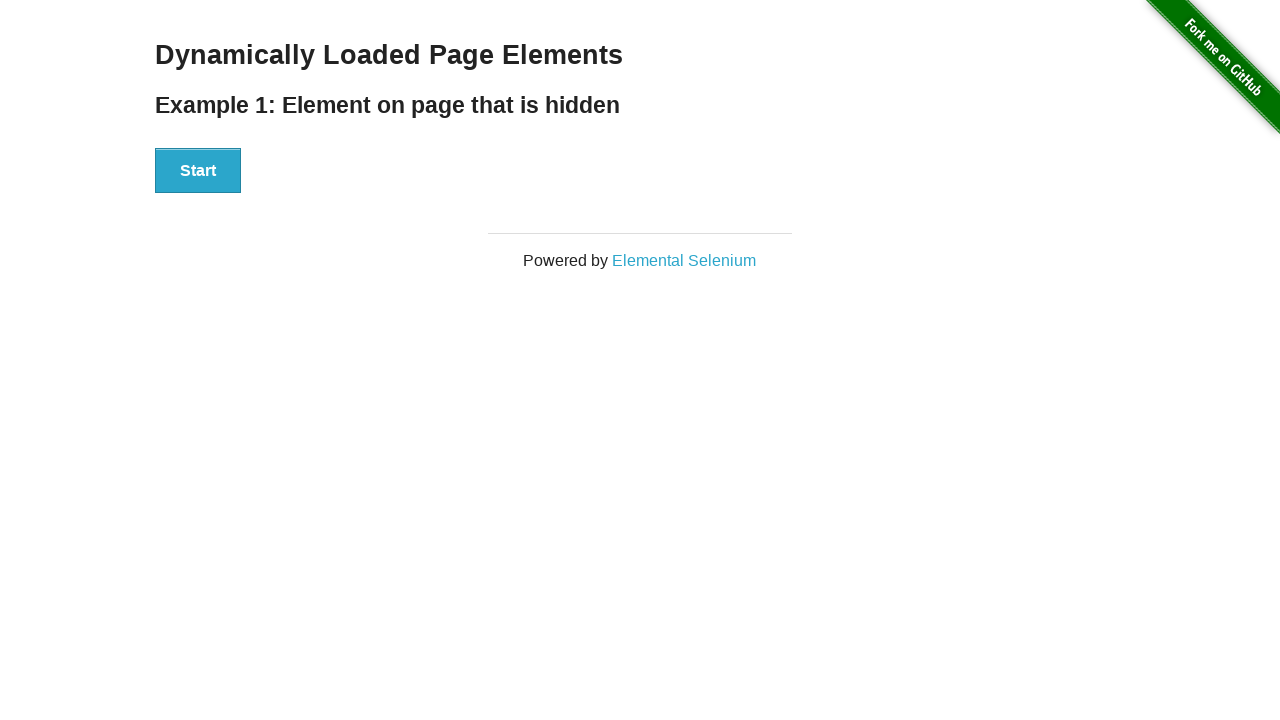

Clicked the Start button to initiate dynamic content loading at (198, 171) on xpath=//button
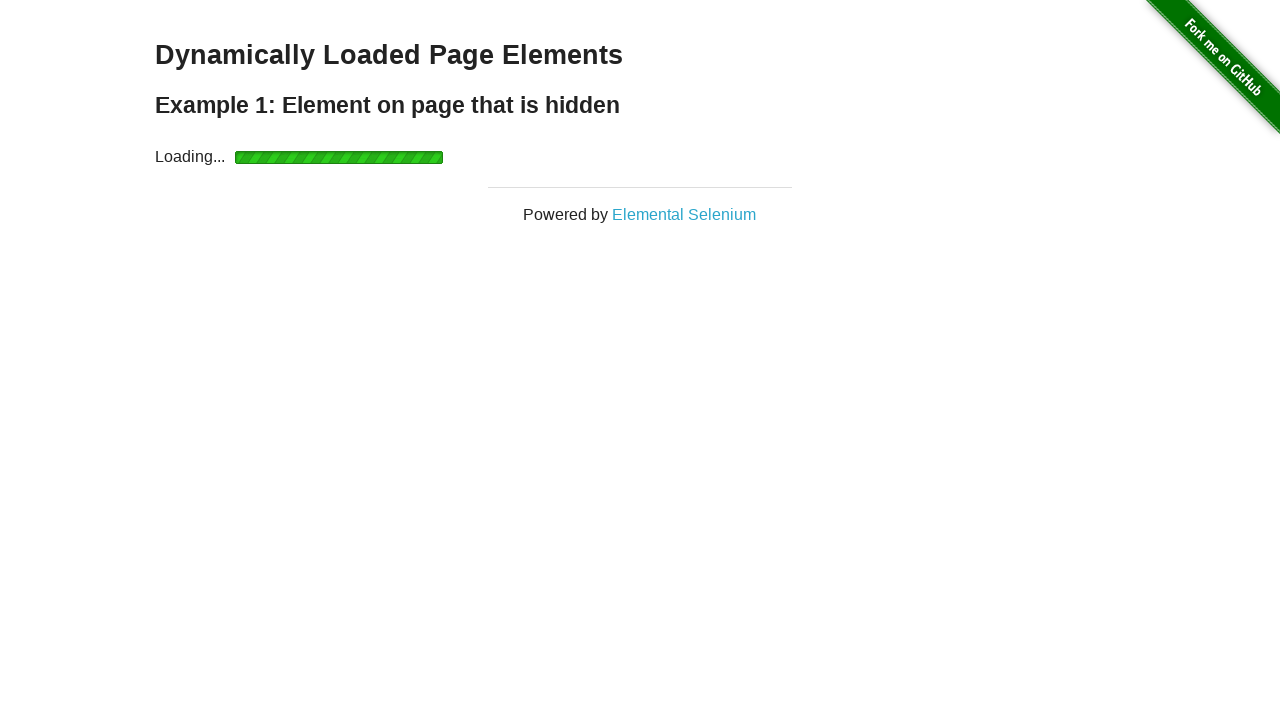

Waited for 'Hello World!' text to become visible (up to 20 seconds)
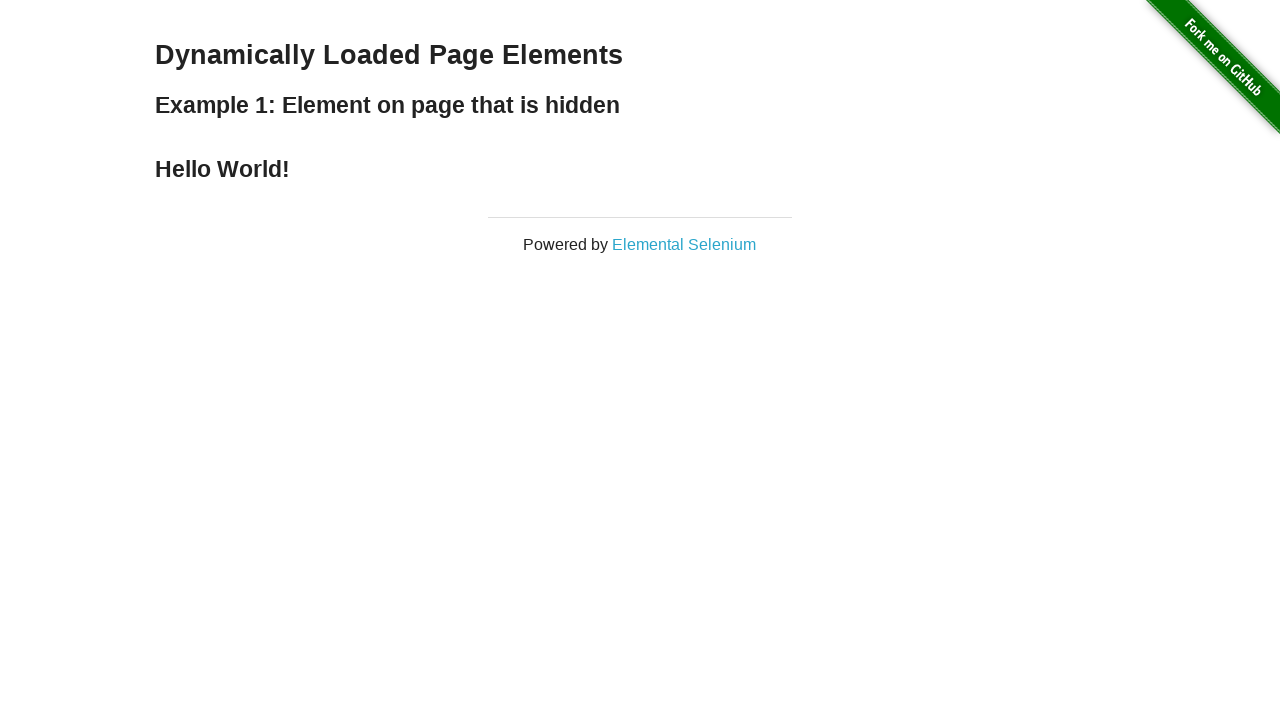

Located the Hello World element
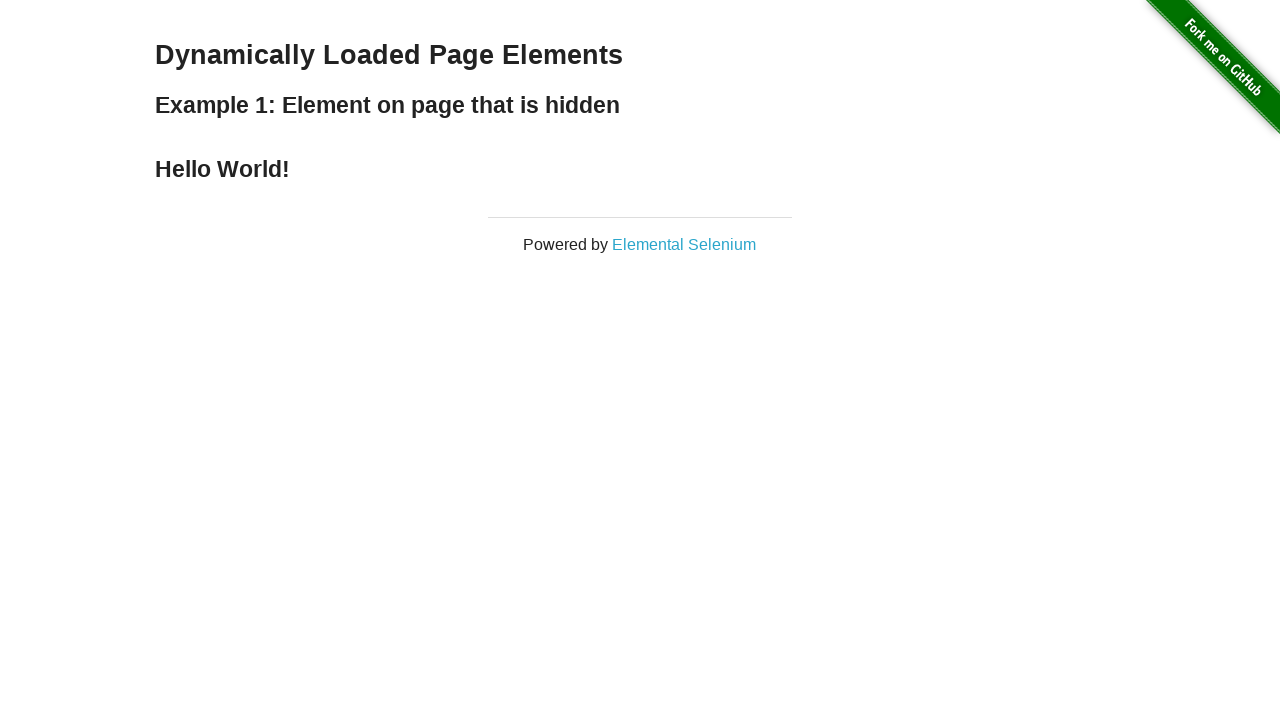

Verified that the element contains exactly 'Hello World!'
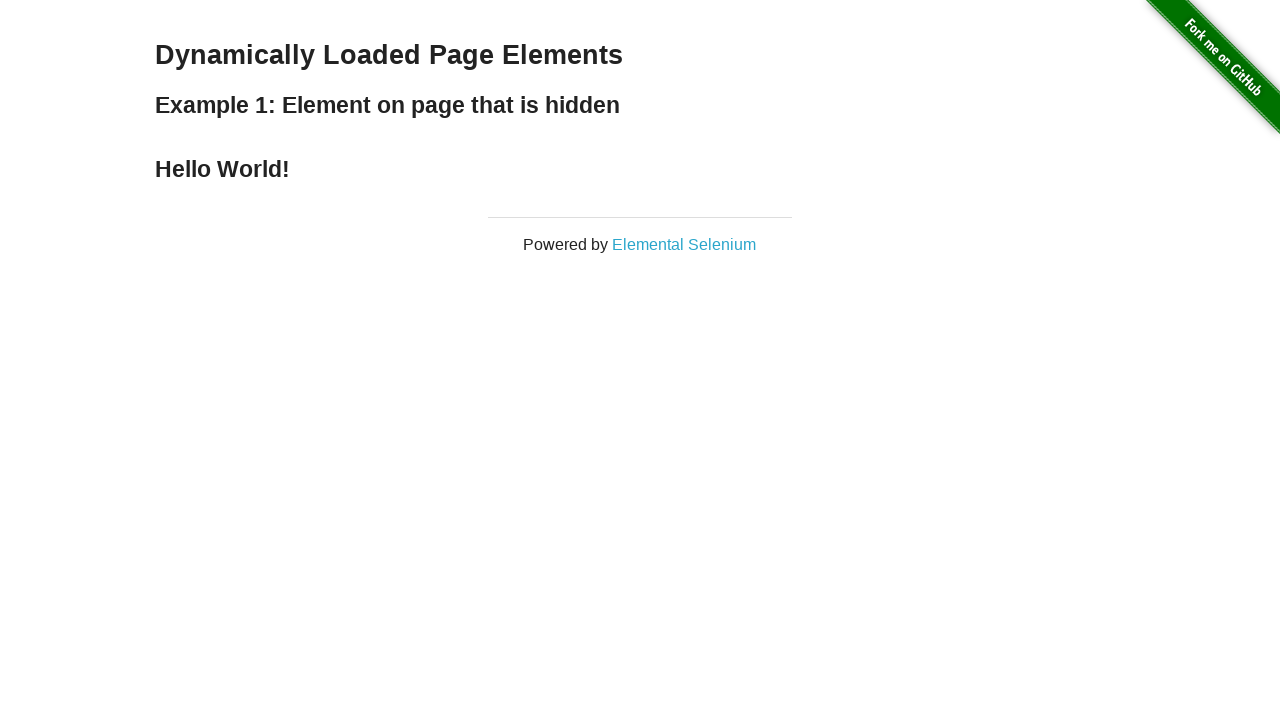

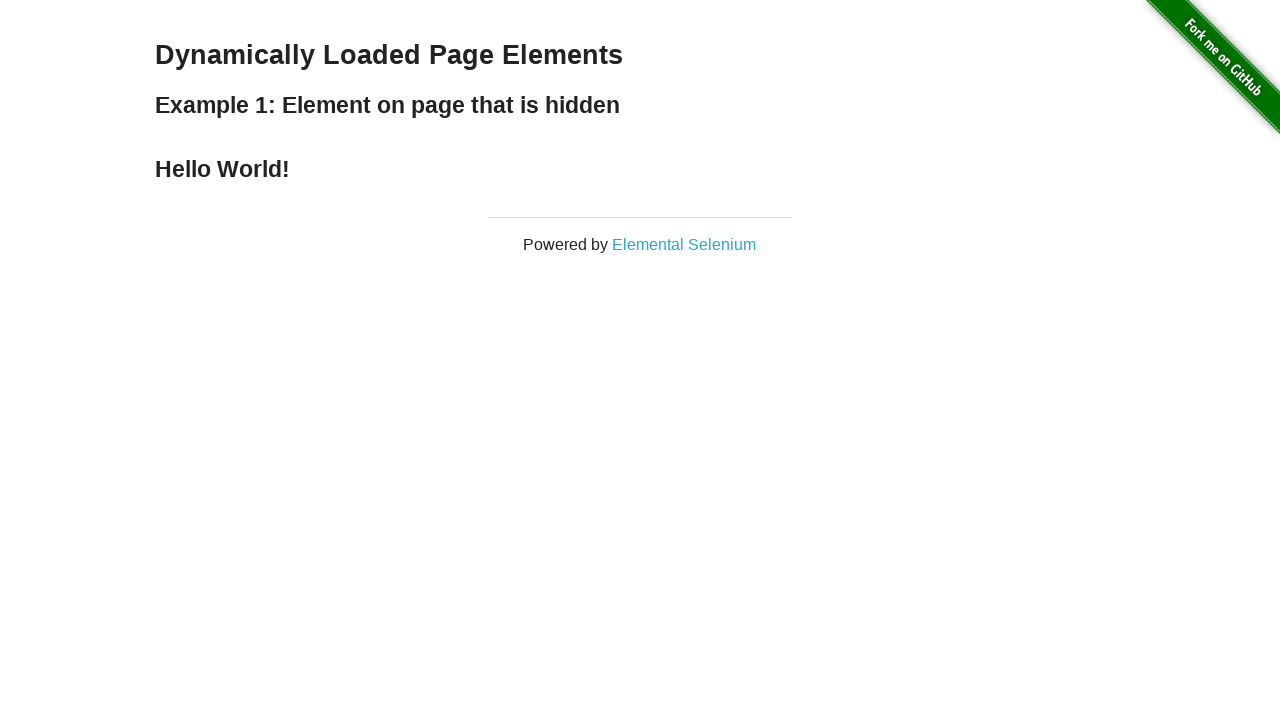